Tests dropdown selection functionality by selecting "Blue" option from a dropdown menu by its visible text

Starting URL: https://demoqa.com/select-menu

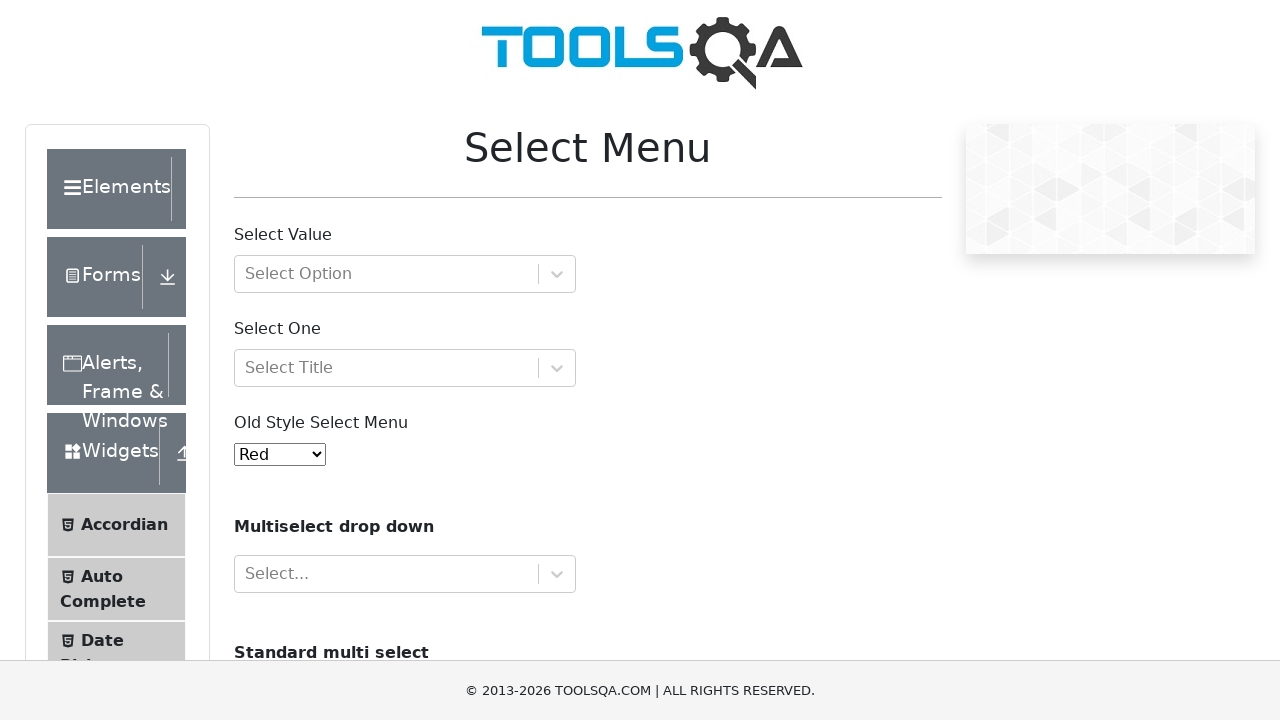

Navigated to dropdown test page
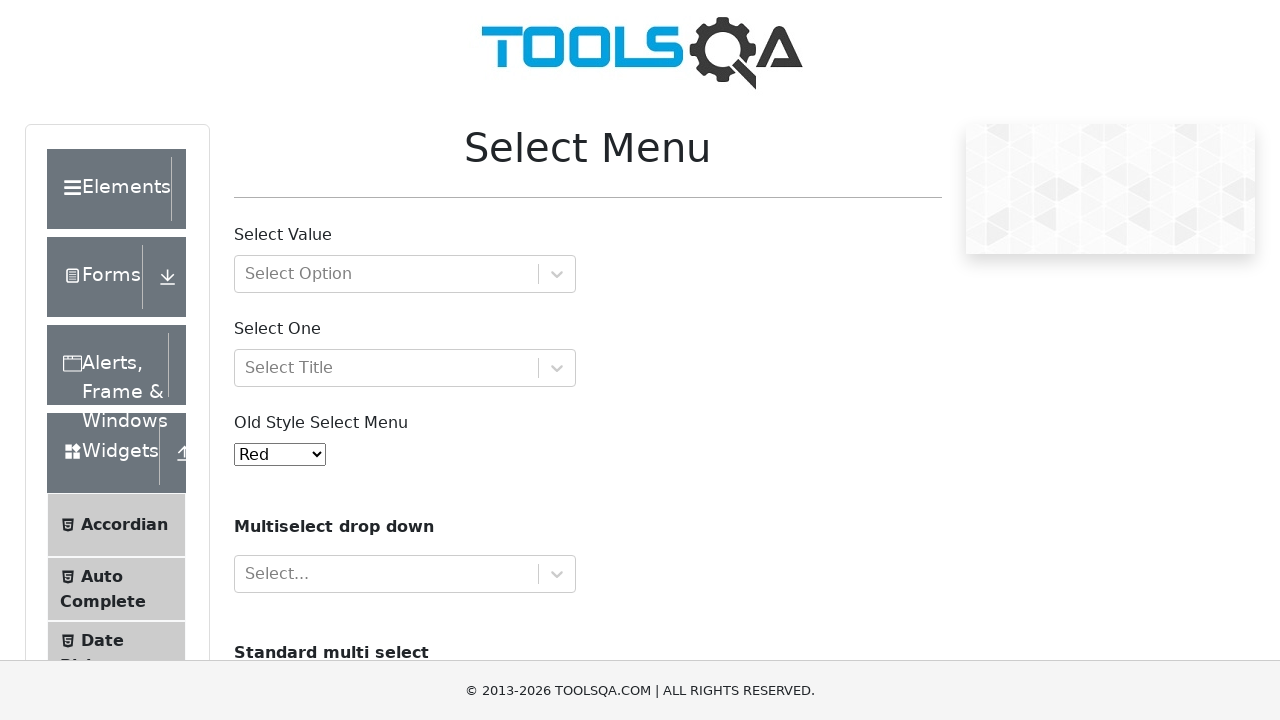

Selected 'Blue' option from dropdown menu on #oldSelectMenu
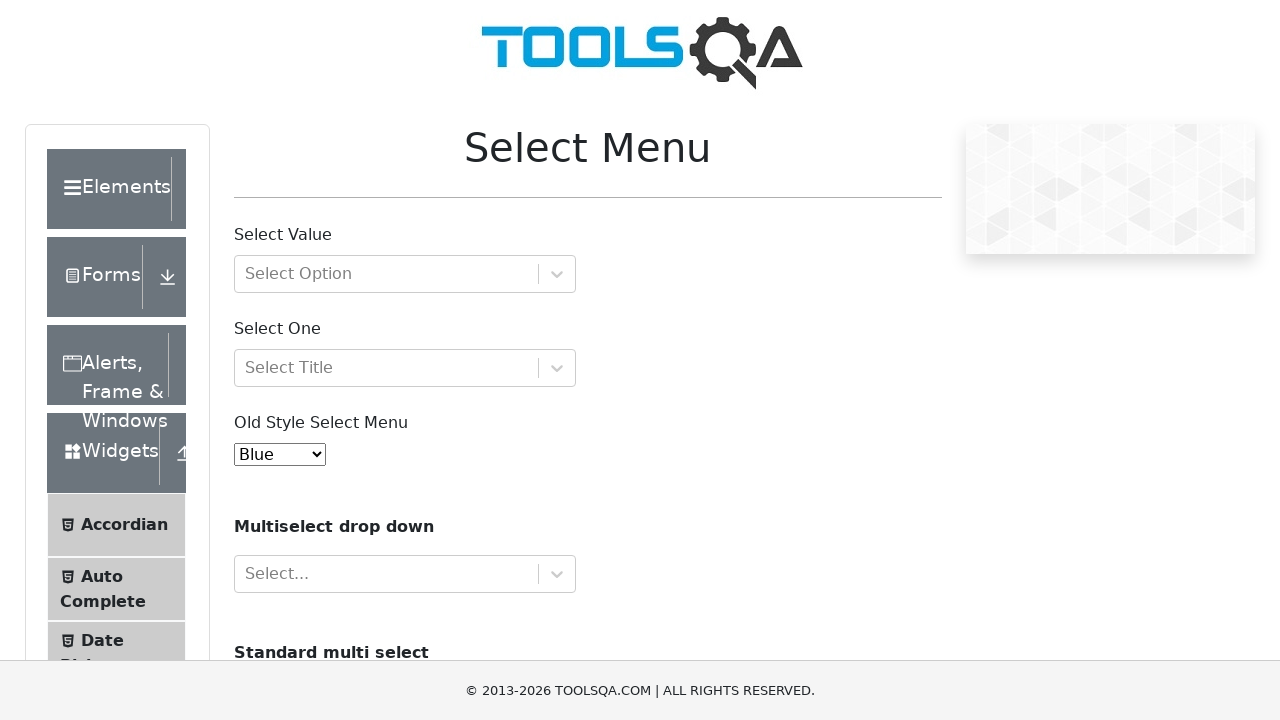

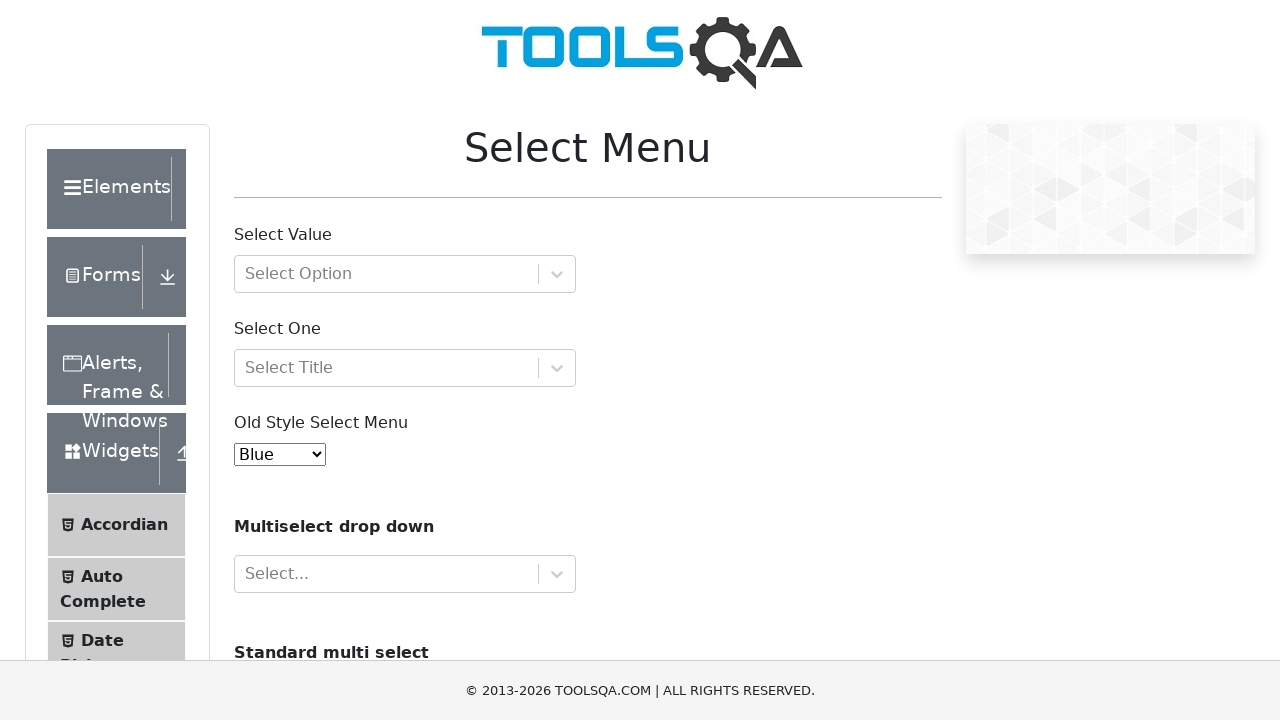